Navigates to W3Schools SQL syntax page and verifies that table content with rows and data cells is present on the page.

Starting URL: https://www.w3schools.com/sql/sql_syntax.asp

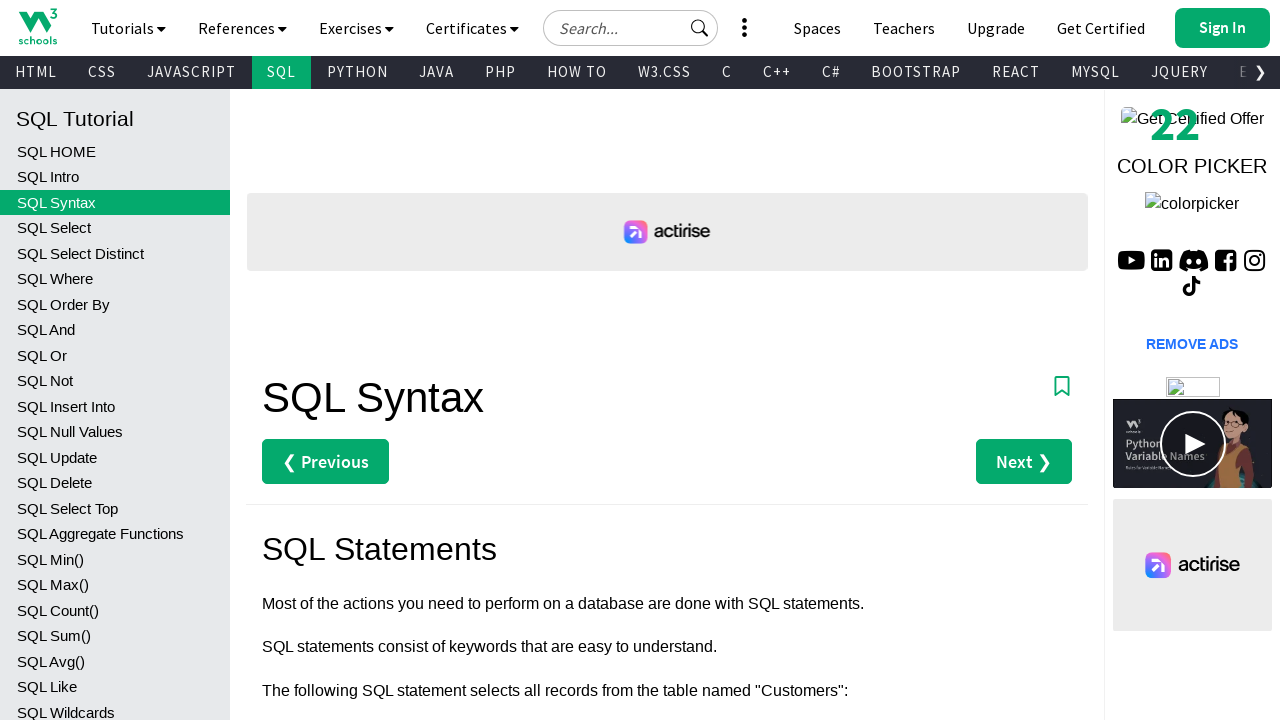

Navigated to W3Schools SQL syntax page
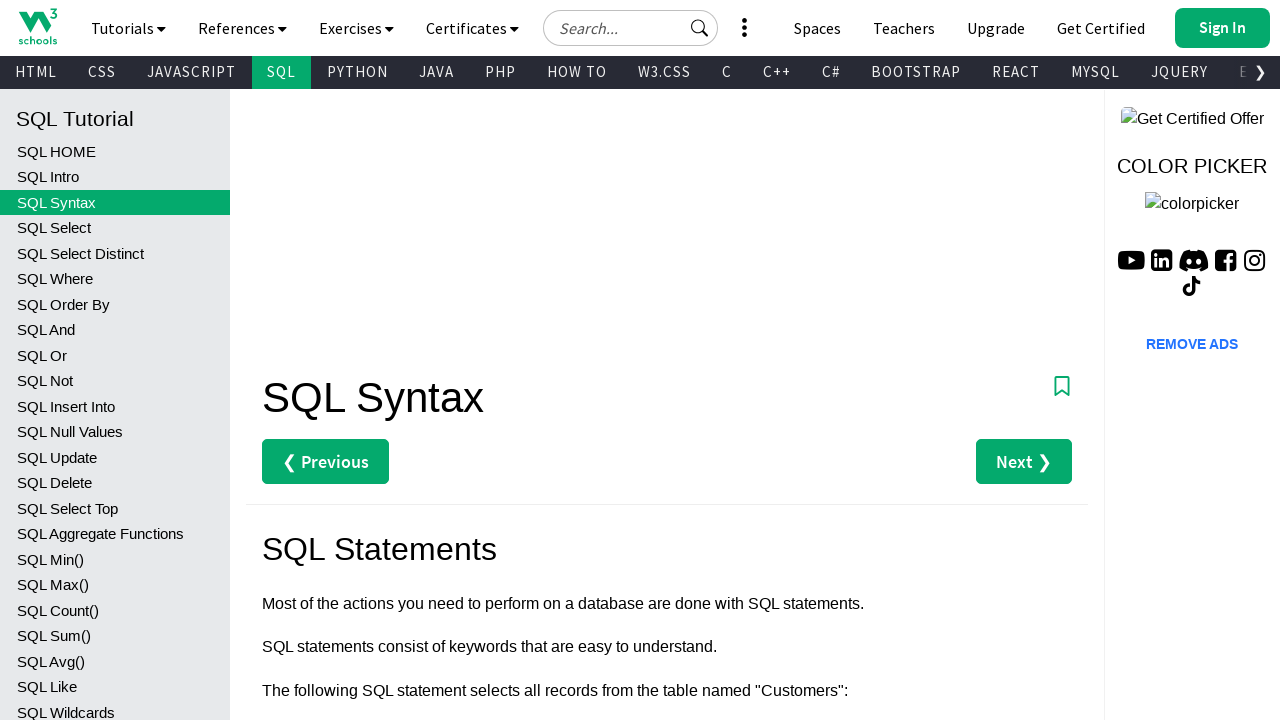

Table rows loaded on the page
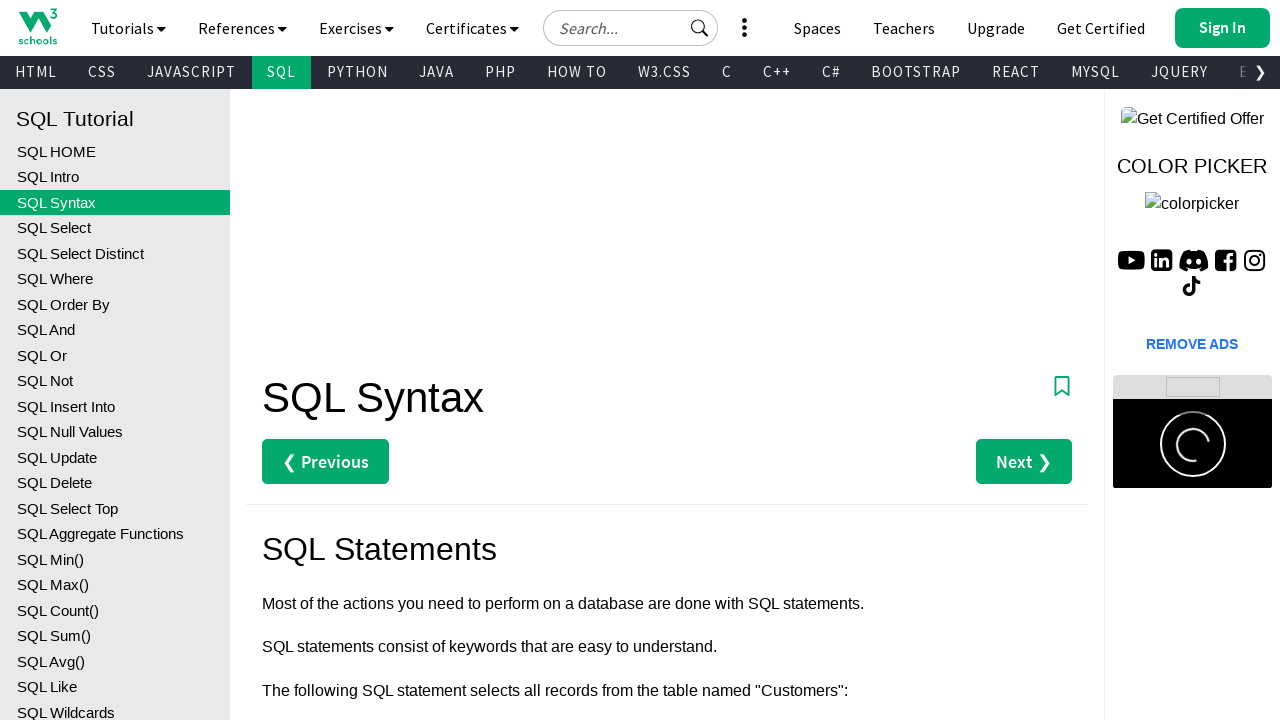

Table data cells verified in rows
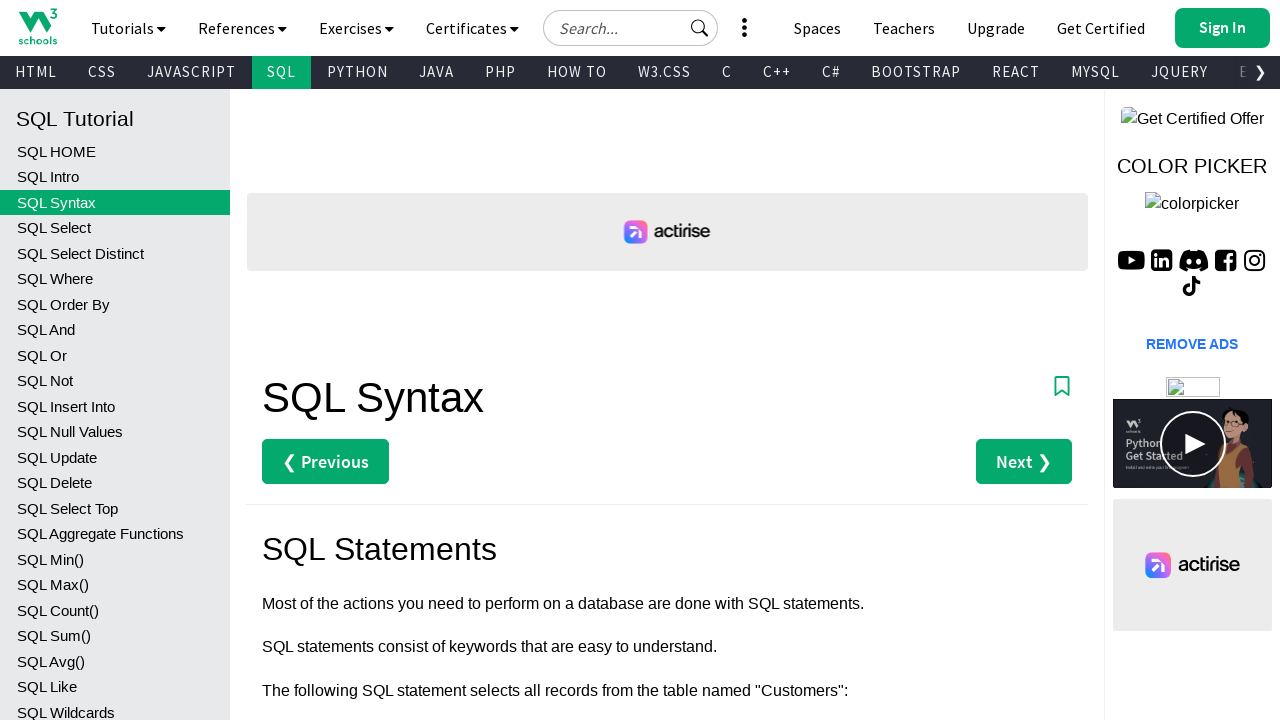

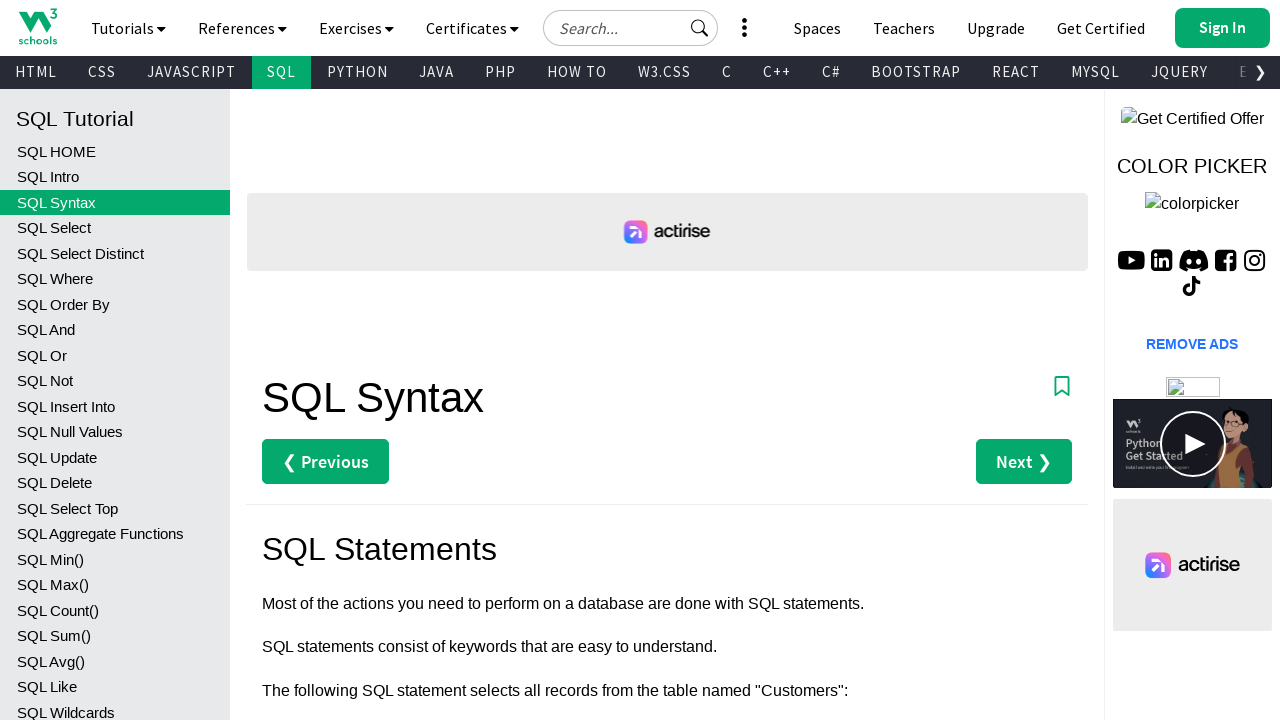